Tests that a locked out user receives the appropriate error message when attempting to login

Starting URL: https://www.saucedemo.com/

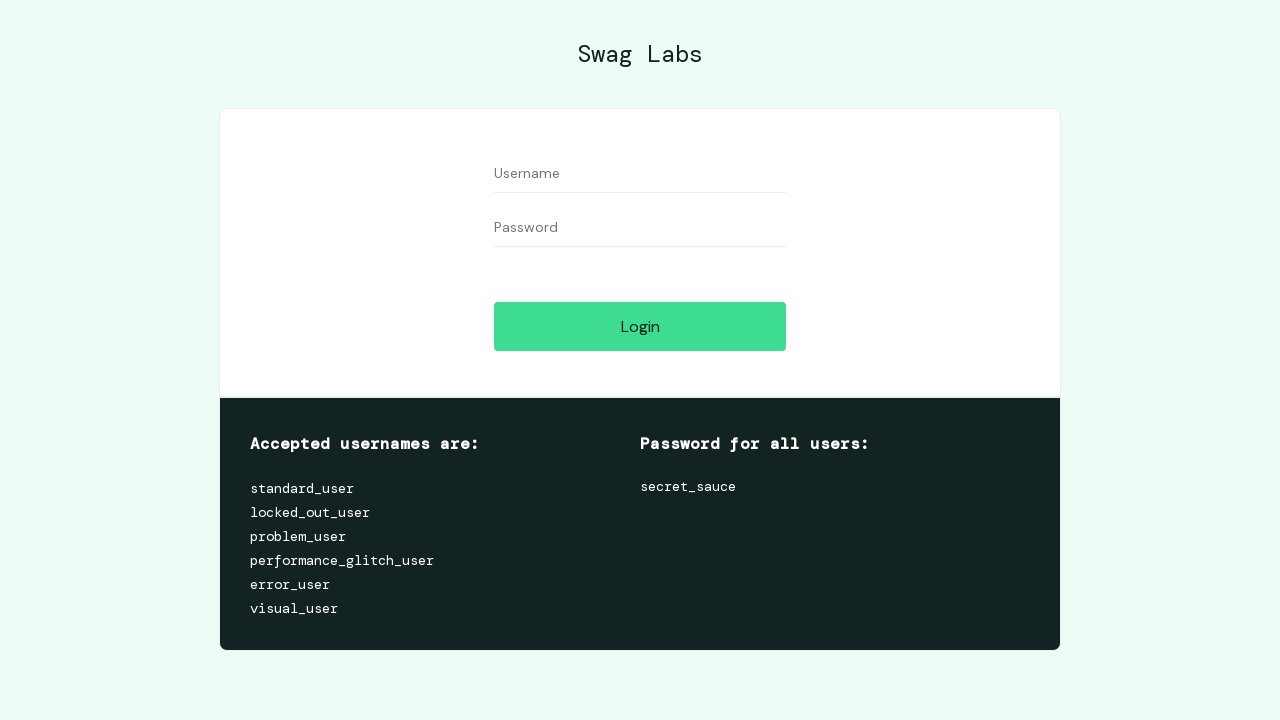

Waited for username field to be visible
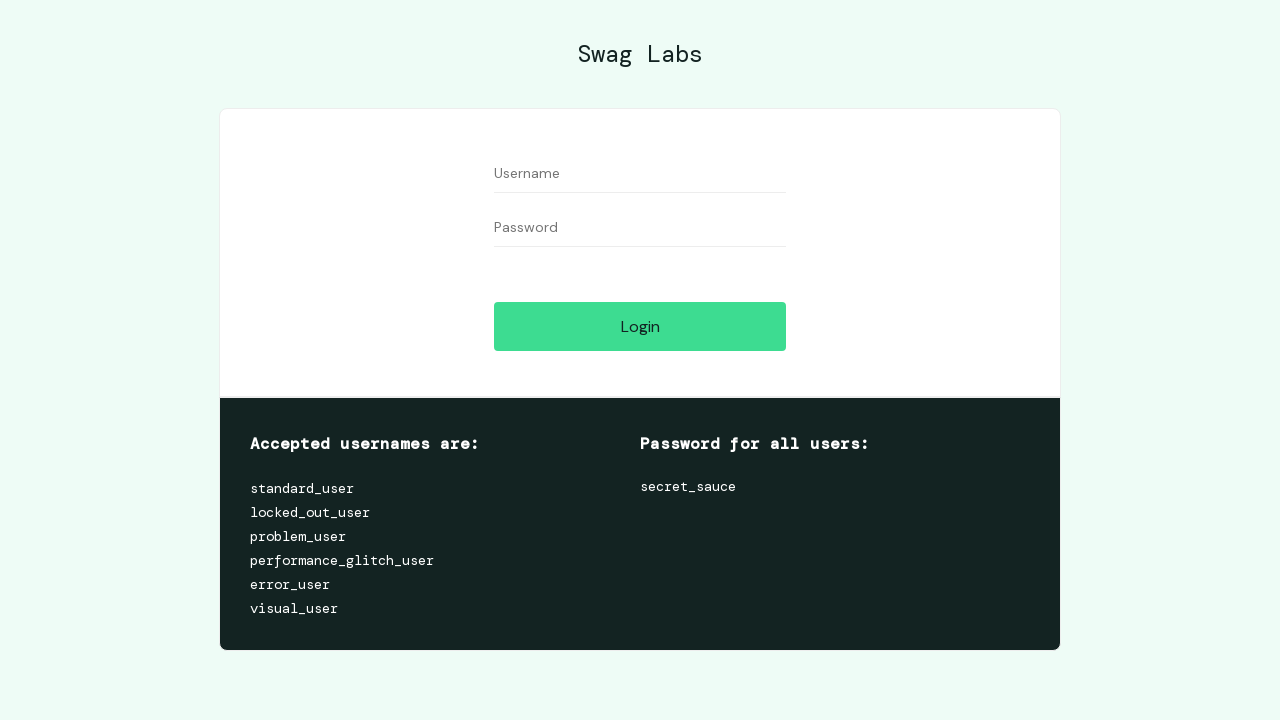

Filled username field with 'locked_out_user' on #user-name
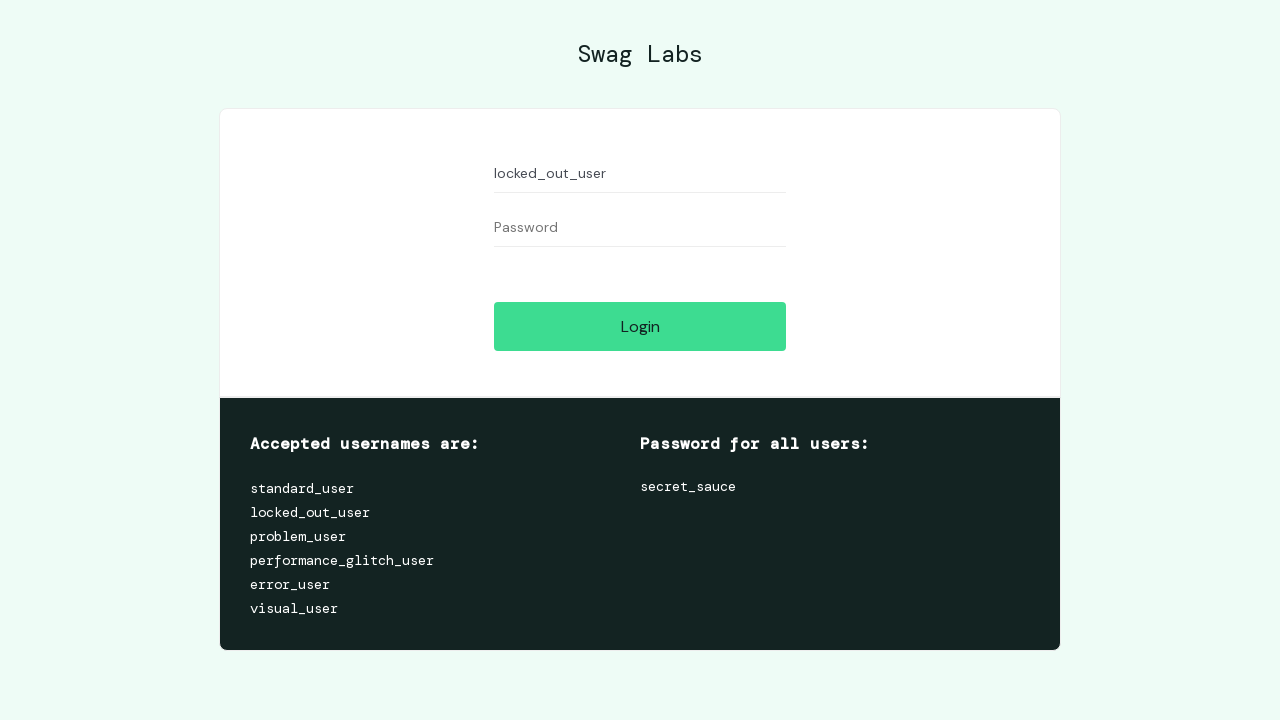

Waited for password field to be visible
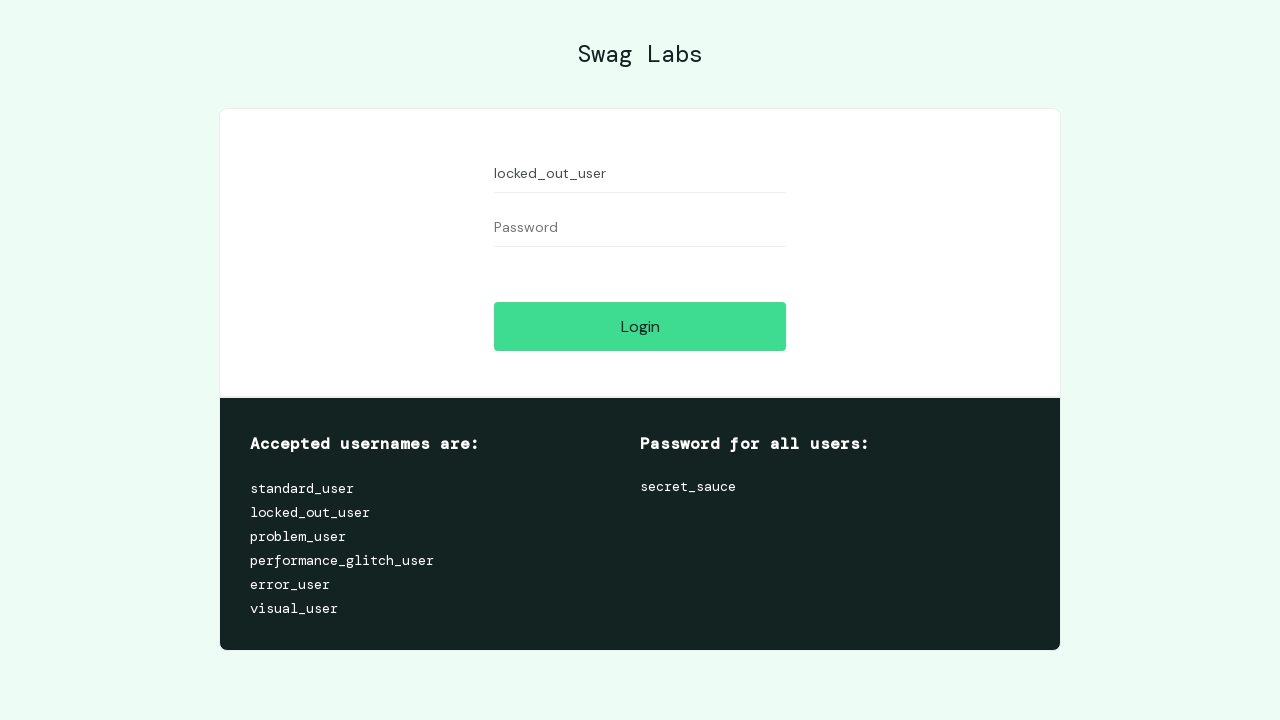

Filled password field with 'secret_sauce' on [name='password']
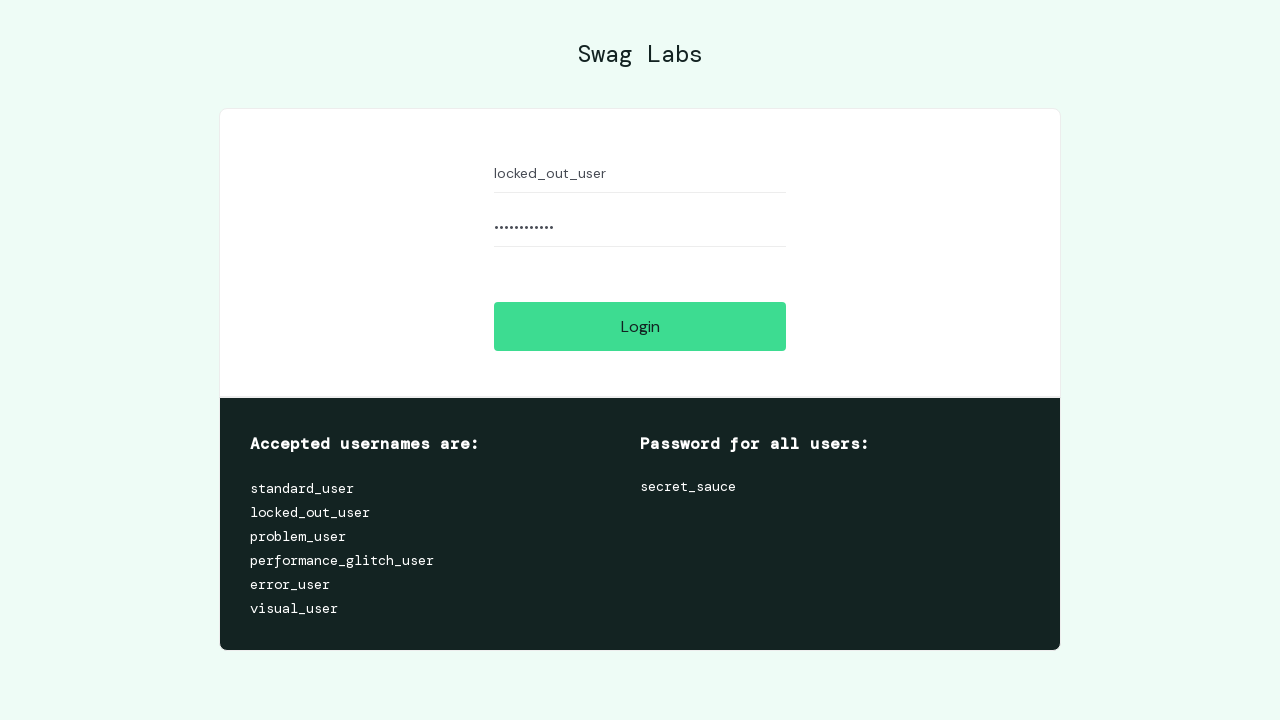

Waited for login button to be visible
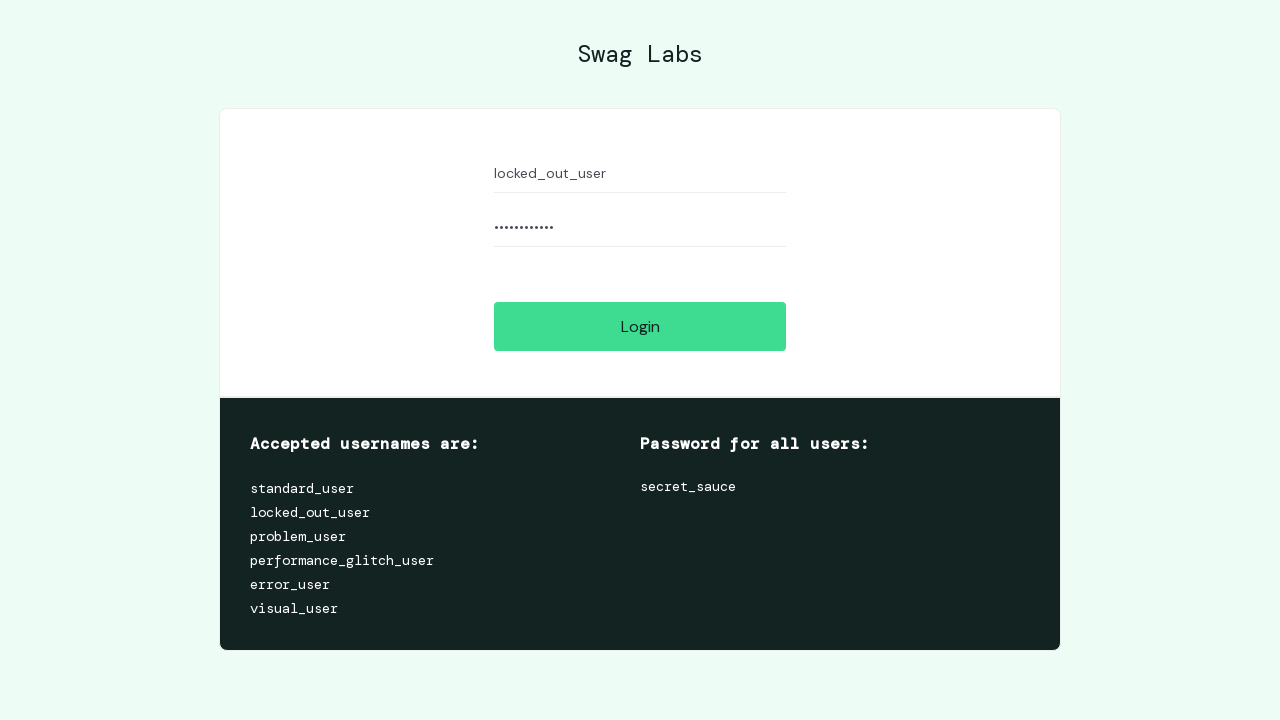

Clicked login button at (640, 326) on #login-button
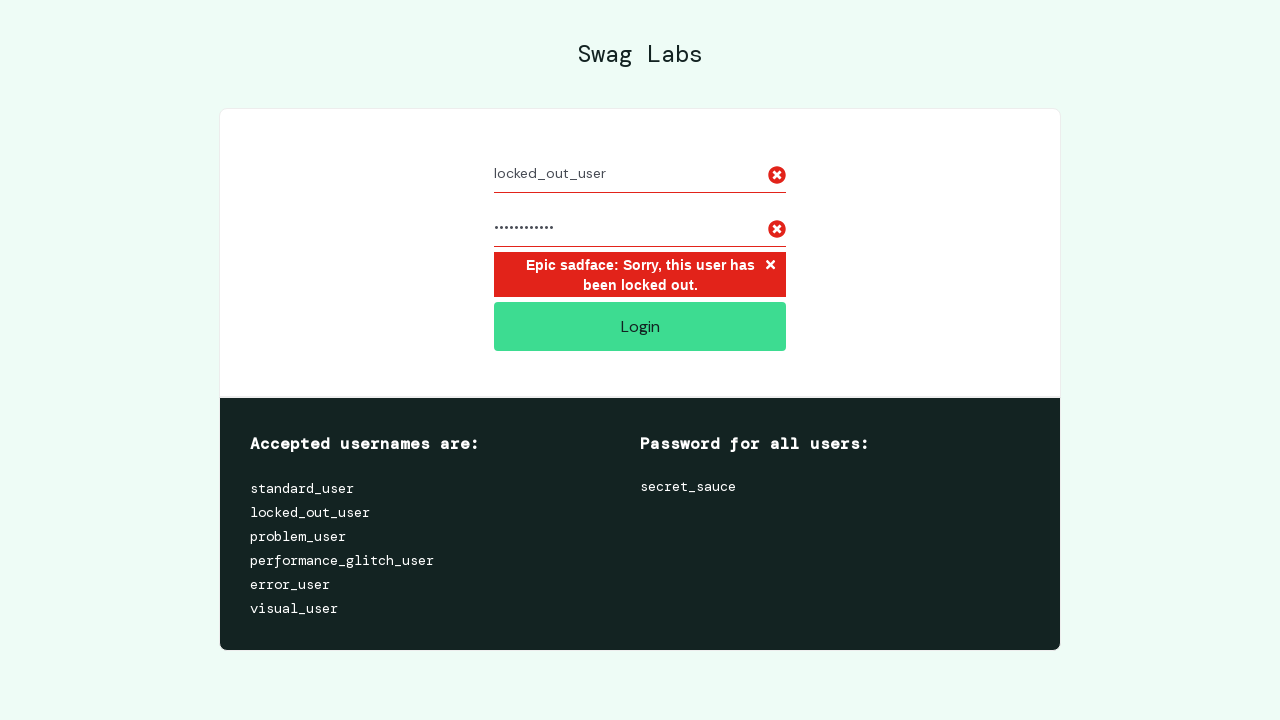

Located error message element
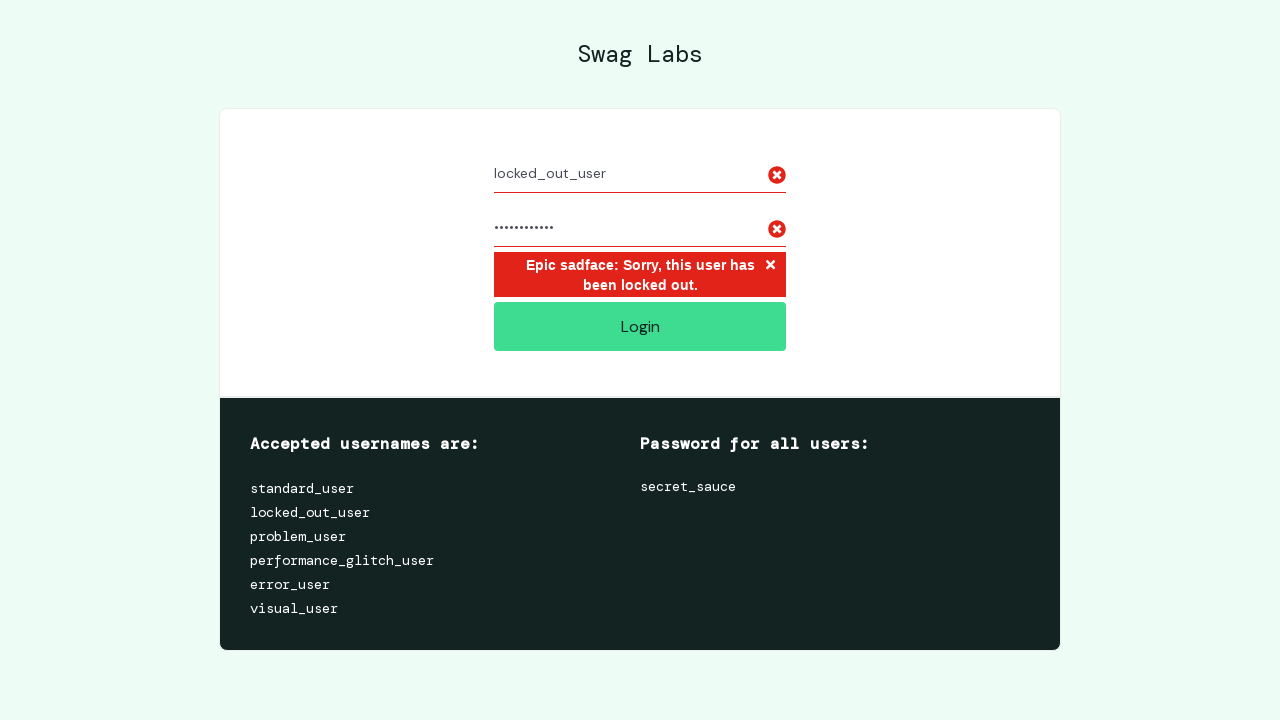

Verified error message appeared for locked out user
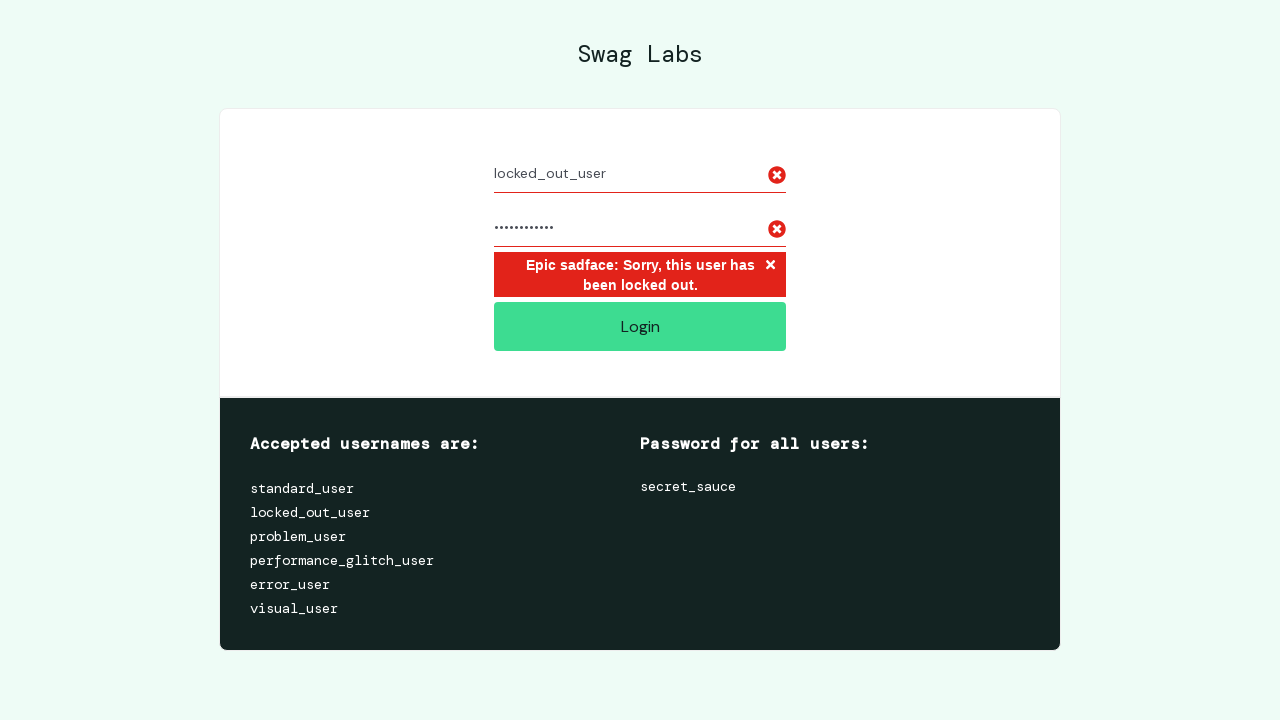

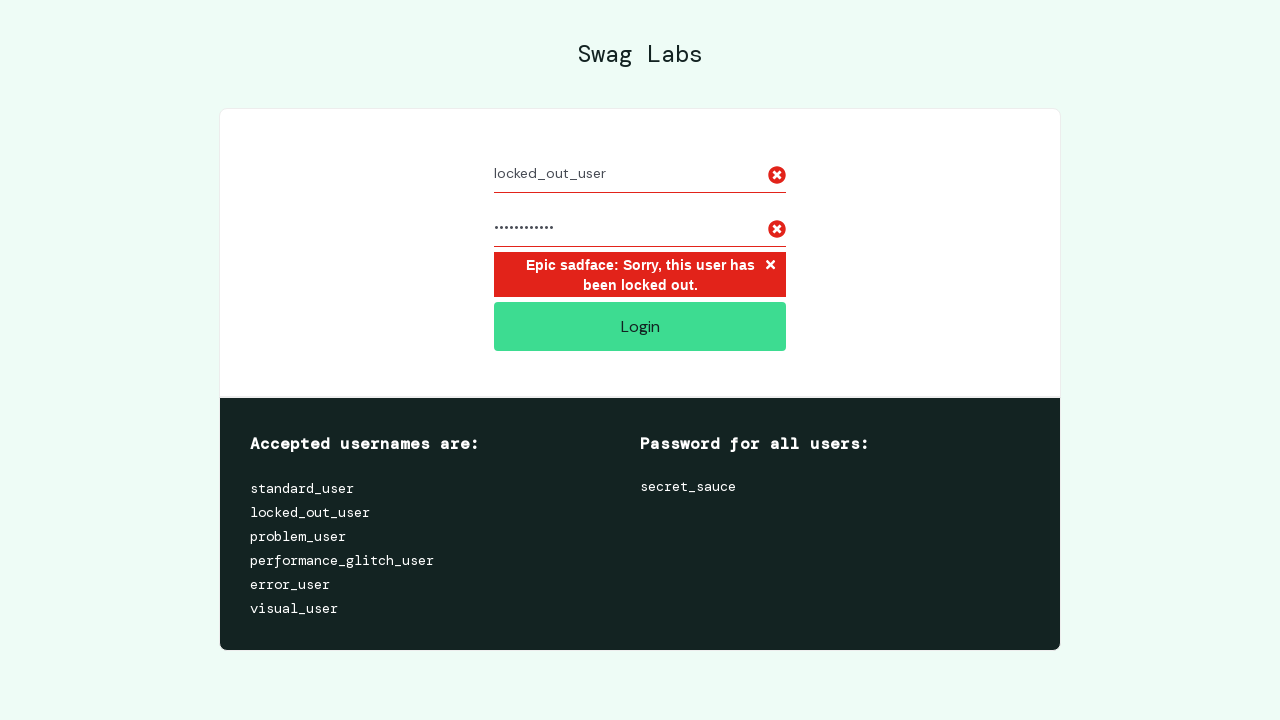